Navigates to VWO application homepage and clicks on the "Start a free trial" link to verify the navigation works correctly.

Starting URL: https://app.vwo.com

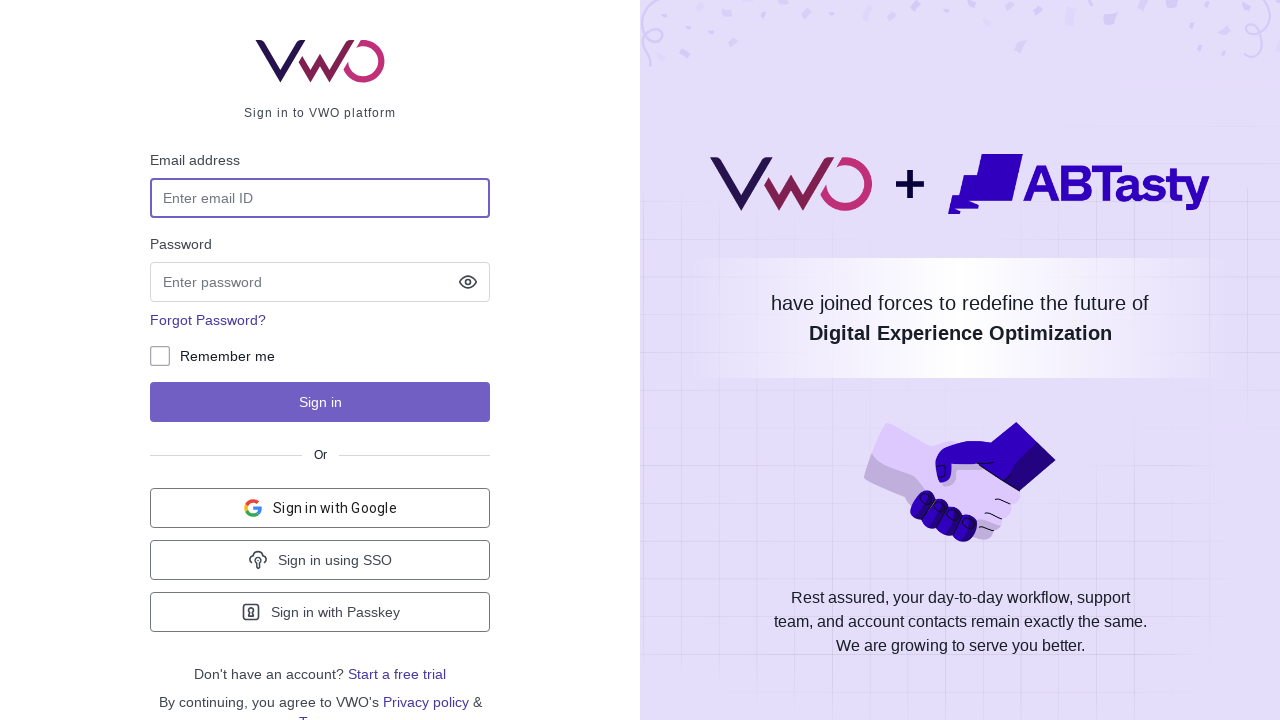

Clicked on the 'Start a free trial' link at (397, 674) on a:has-text('Start a free')
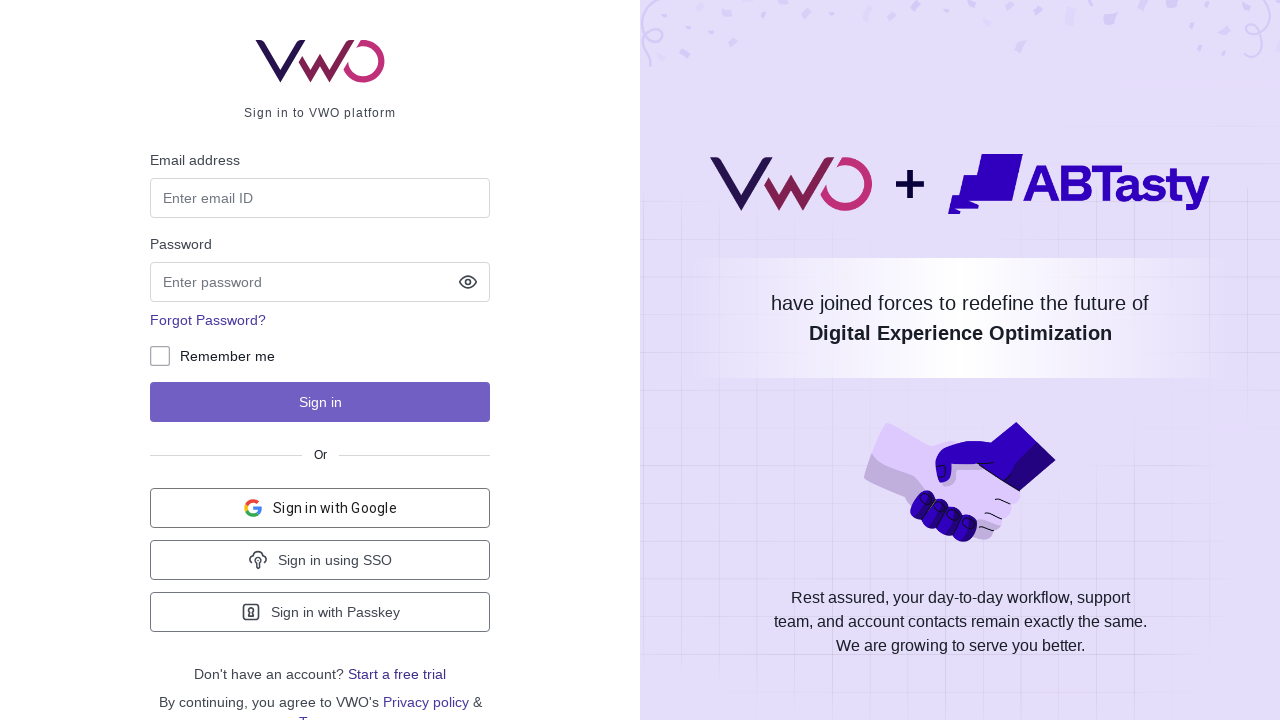

Waited for page navigation to complete (networkidle)
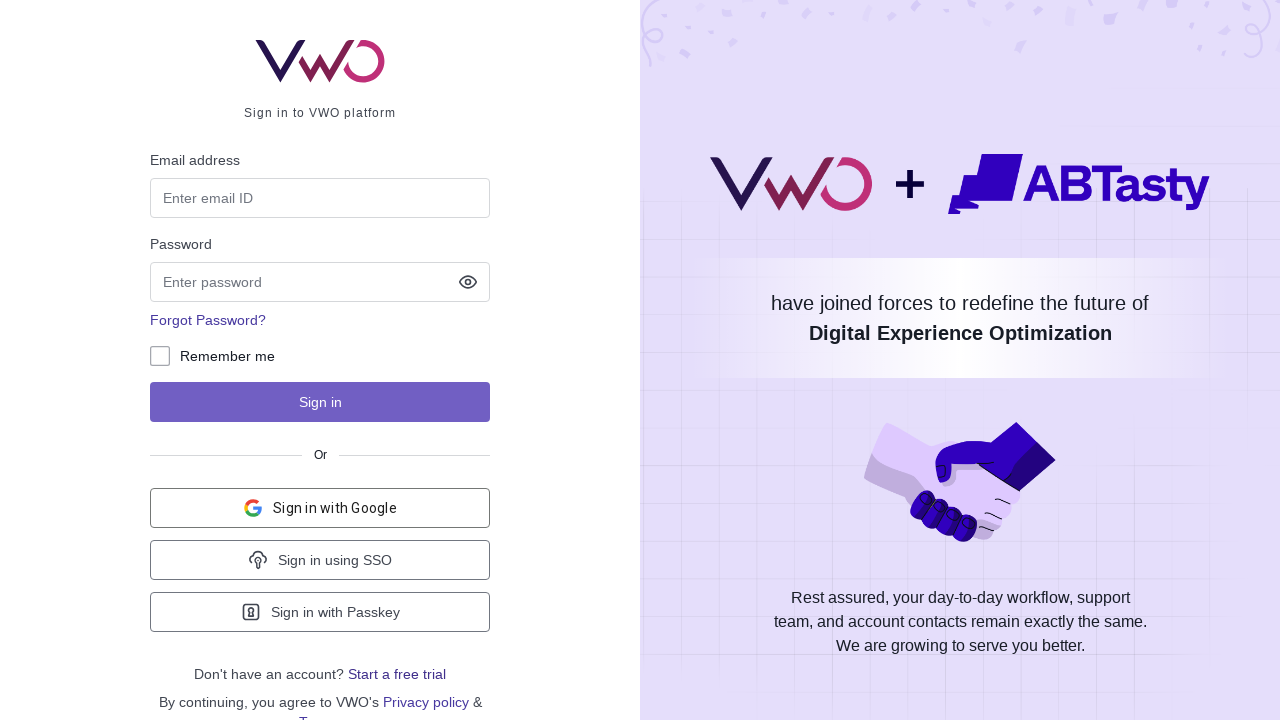

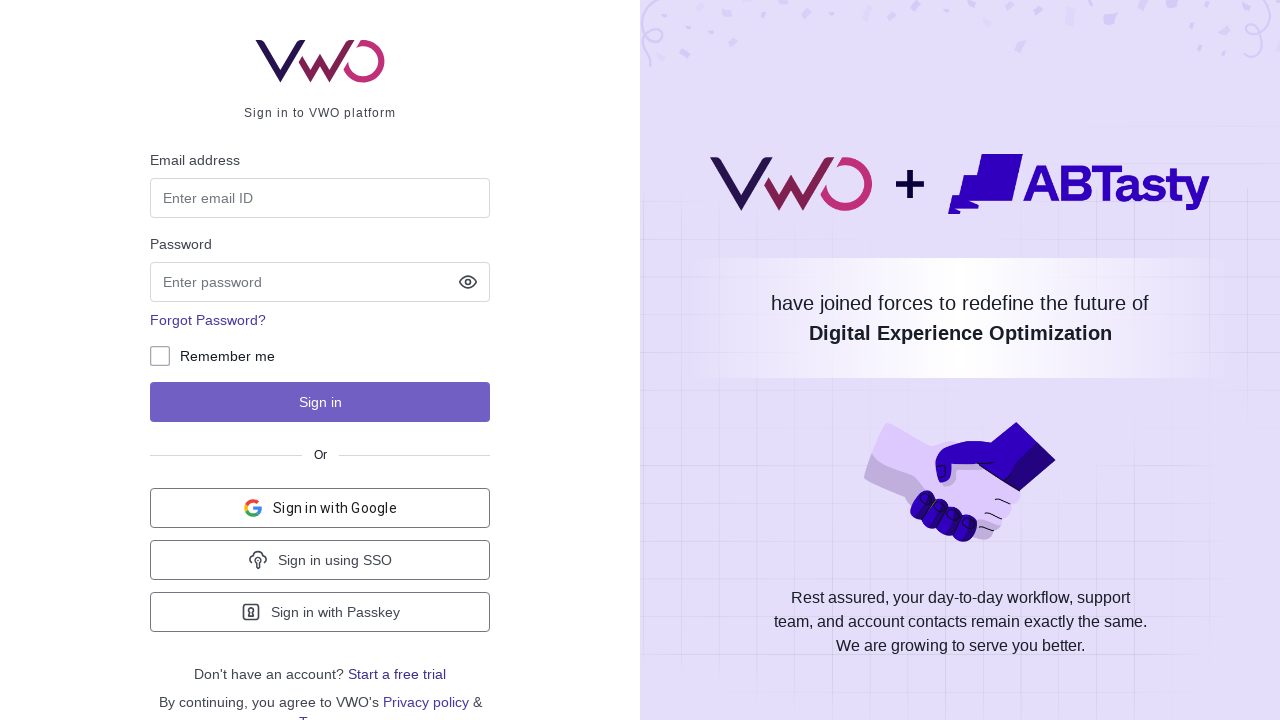